Tests JavaScript alert handling by triggering alerts, accepting them, and entering text in prompt dialogs

Starting URL: https://the-internet.herokuapp.com/javascript_alerts

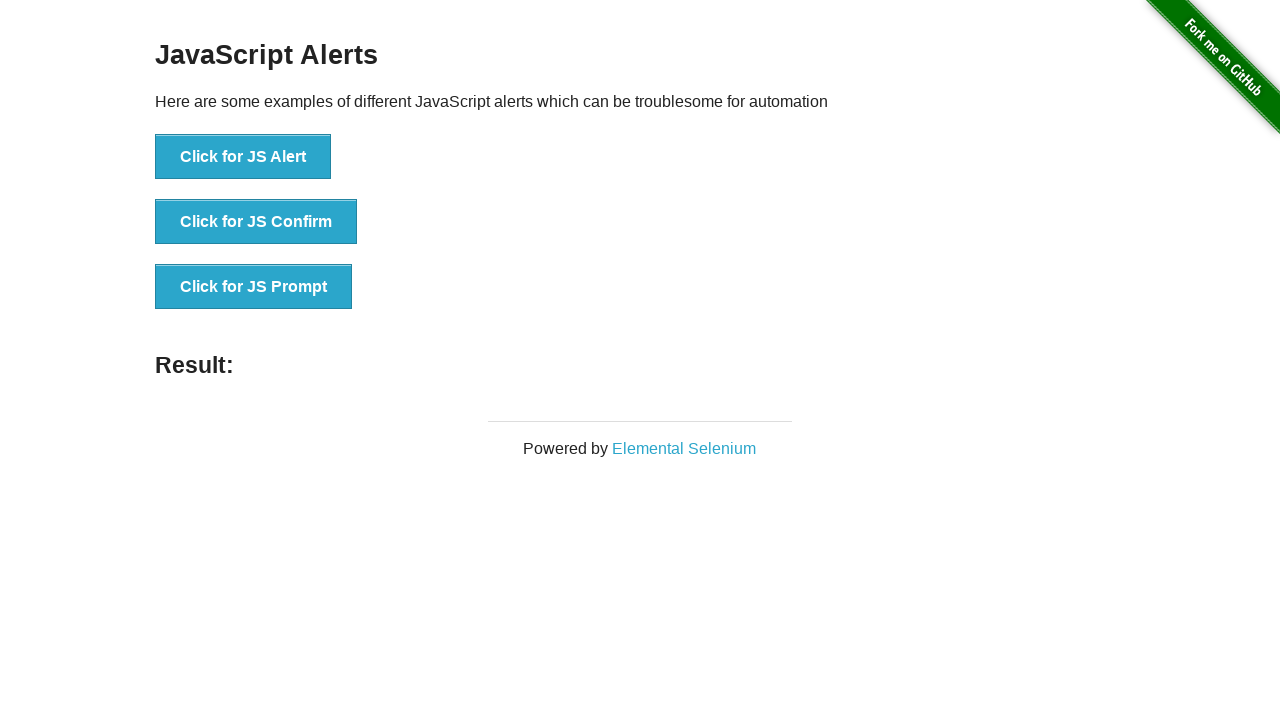

Clicked first button to trigger JavaScript alert at (243, 157) on #content > div > ul > li:nth-child(1) > button
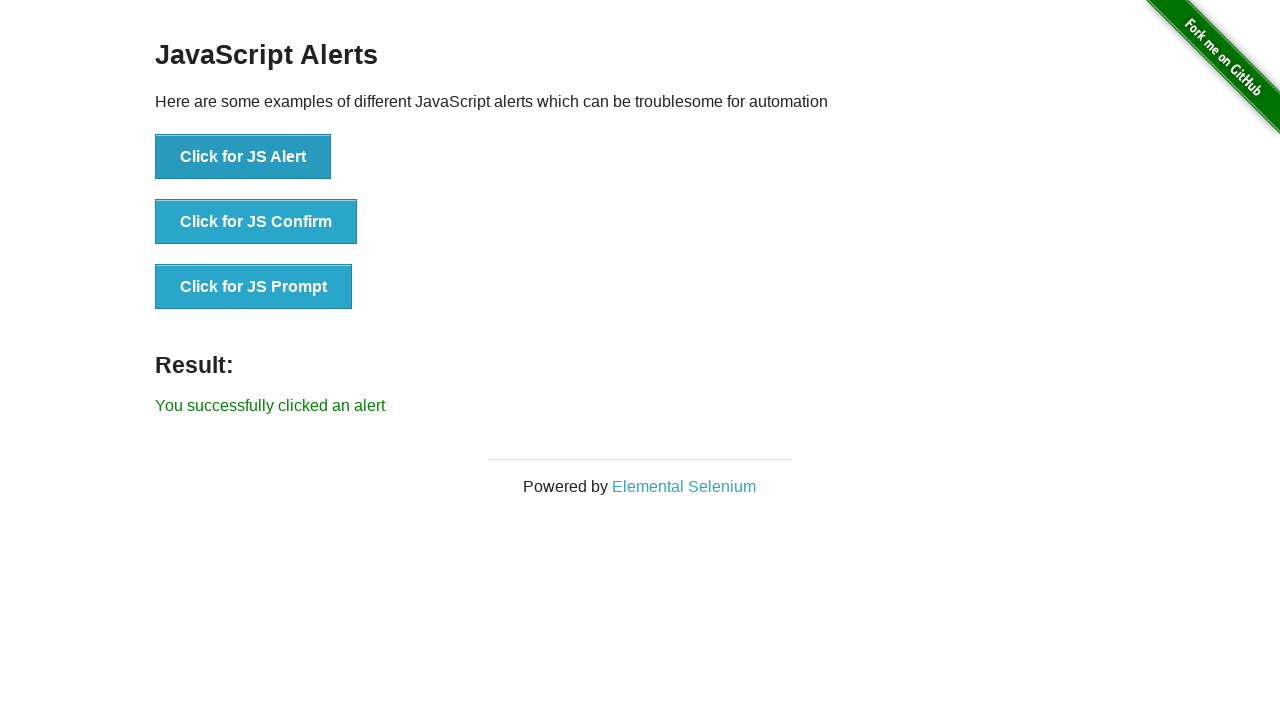

Set up dialog handler to accept alerts
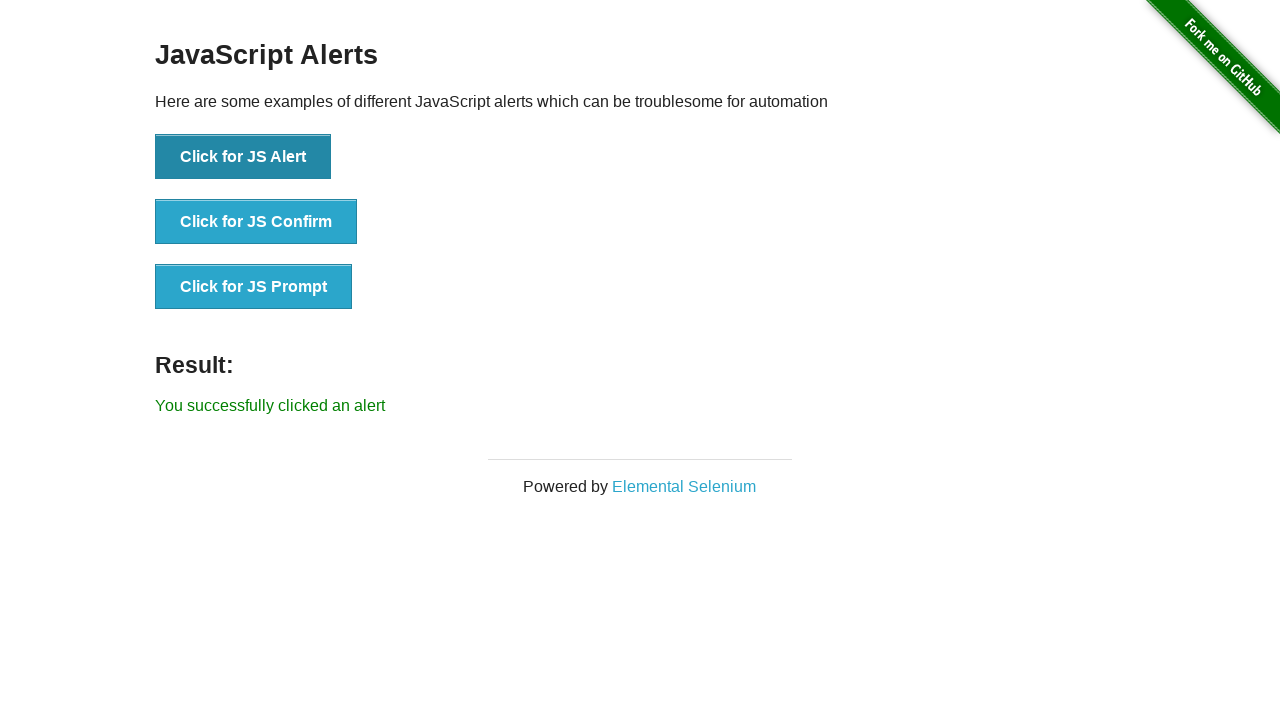

Clicked third button to trigger prompt dialog at (254, 287) on ul li:nth-child(3) button
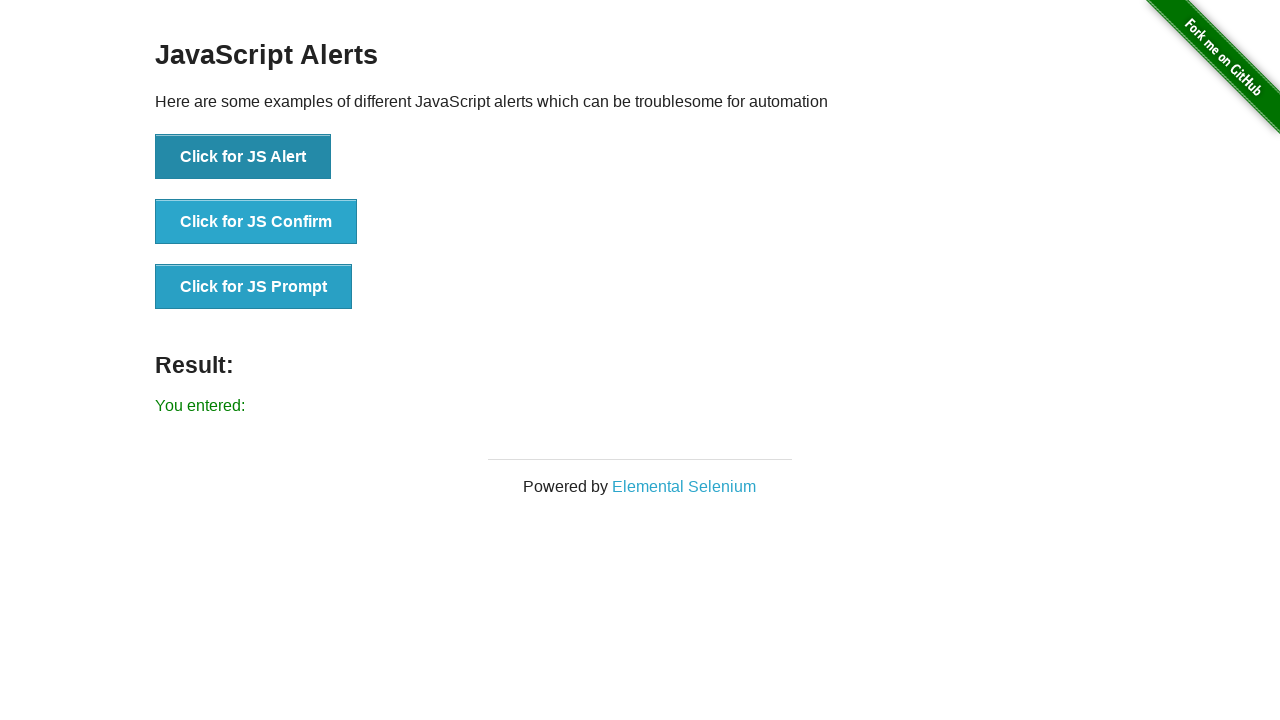

Set up dialog handler to enter text 'send text' in prompt and accept
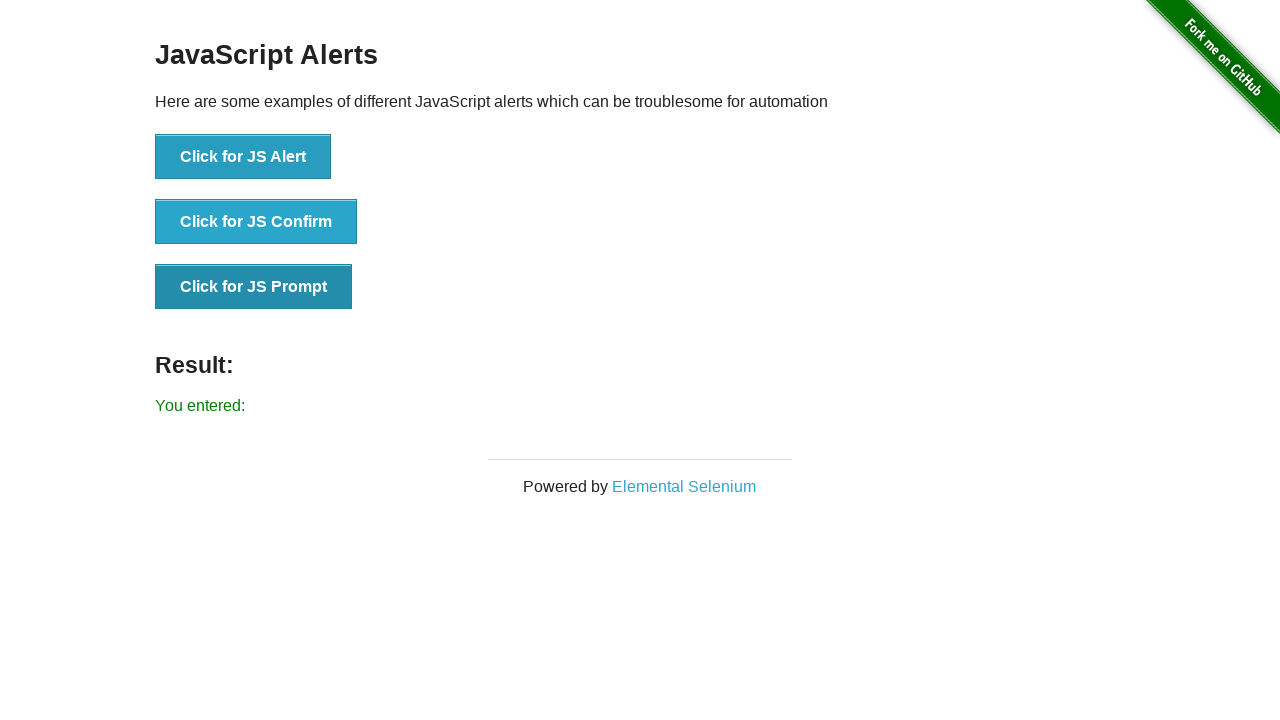

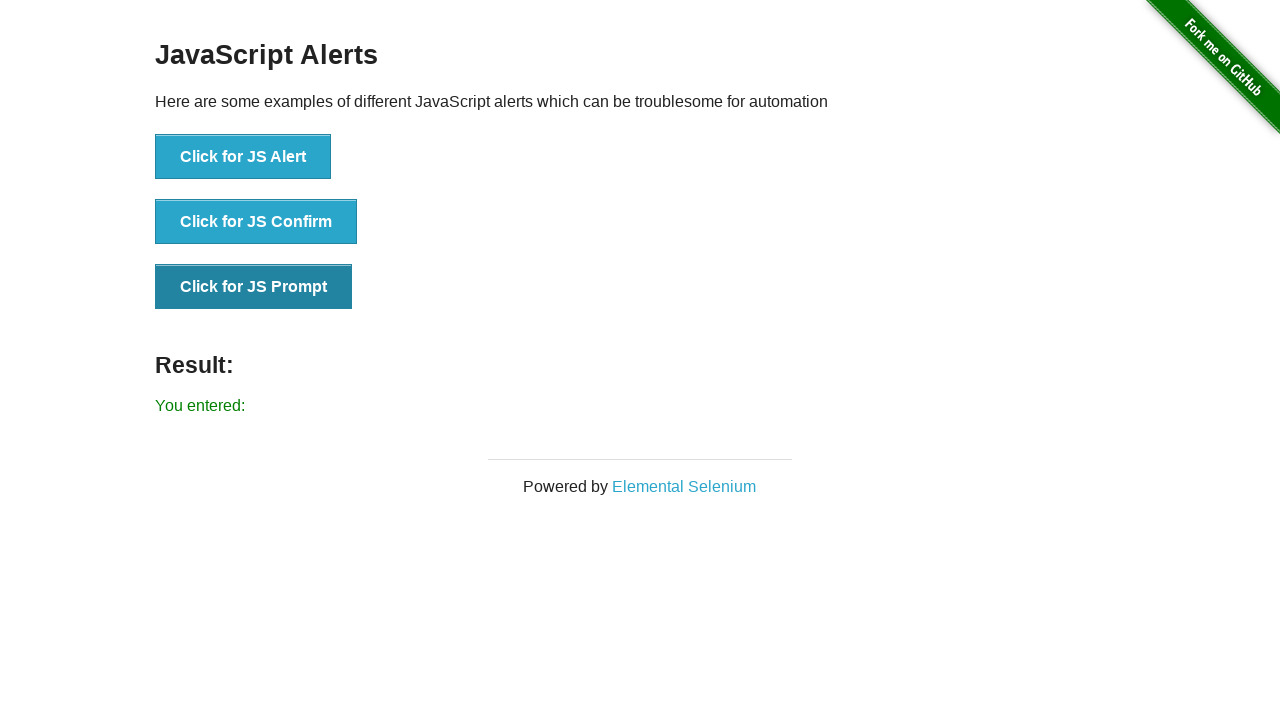